Tests joining a live student session by entering a student name, clicking OK, and navigating through permission dialogs using keyboard interactions

Starting URL: https://live.monetanalytics.com/stu_proc/student.html#

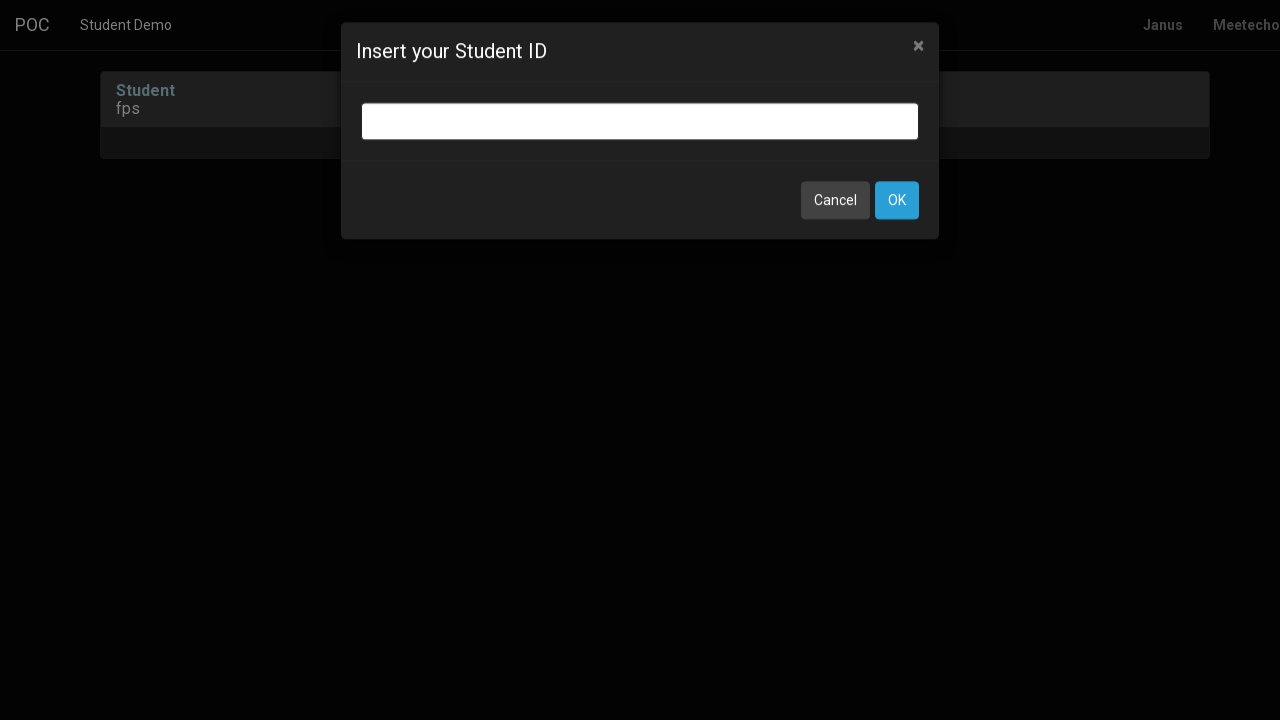

Student name input field is visible
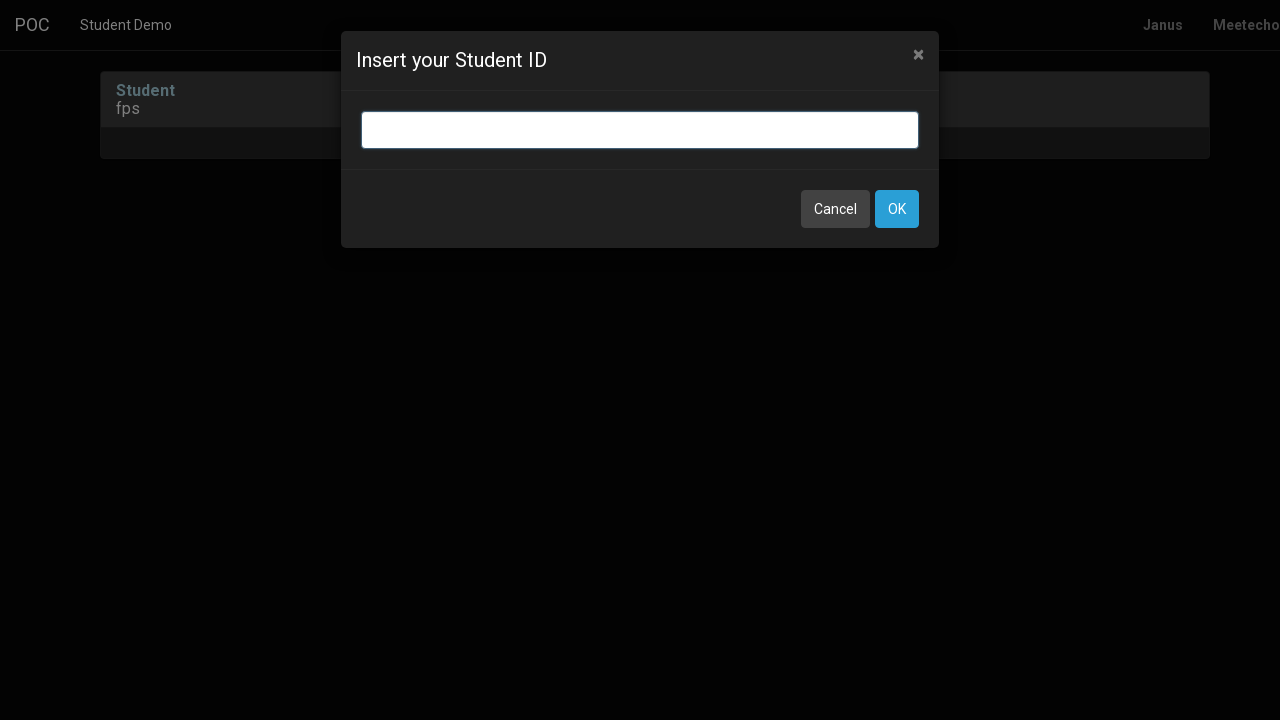

Filled student name input field with 'Student-99' on input.bootbox-input.bootbox-input-text.form-control
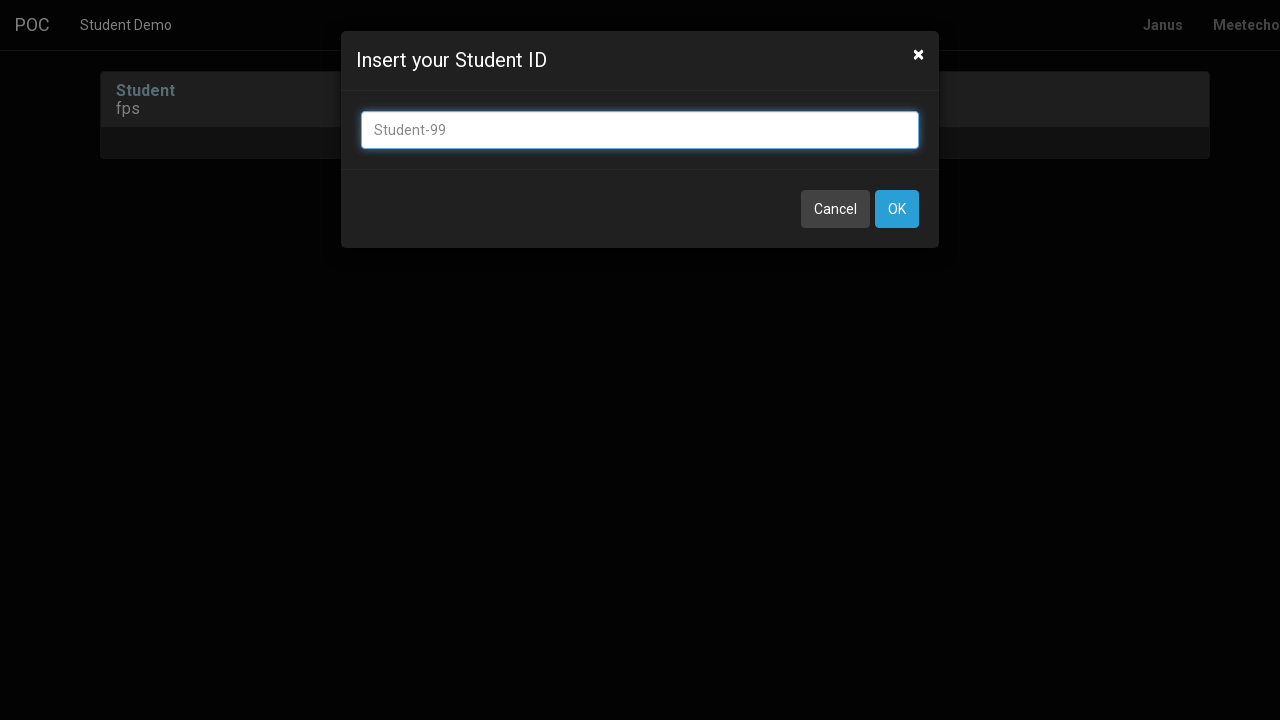

Clicked OK button to confirm student name at (897, 209) on xpath=//button[contains(text(),'OK')]
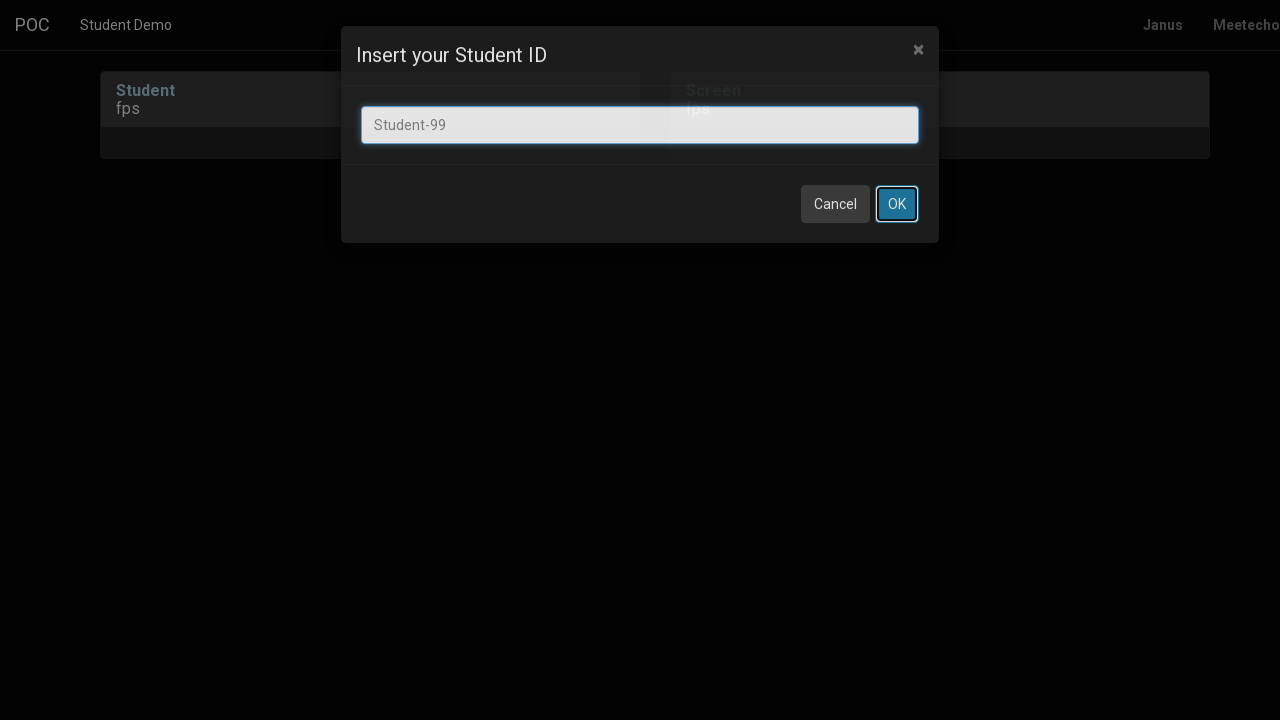

Waited 8 seconds for page to load after entering student name
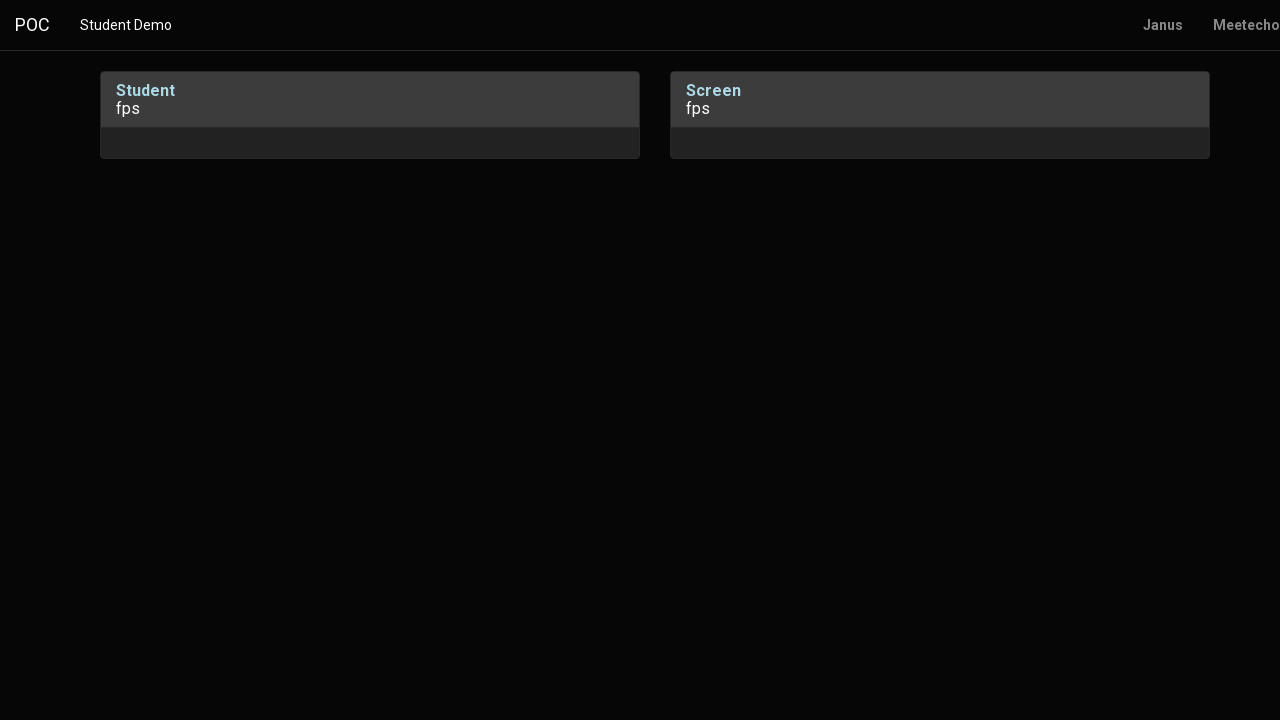

Pressed Tab key to navigate permission dialog
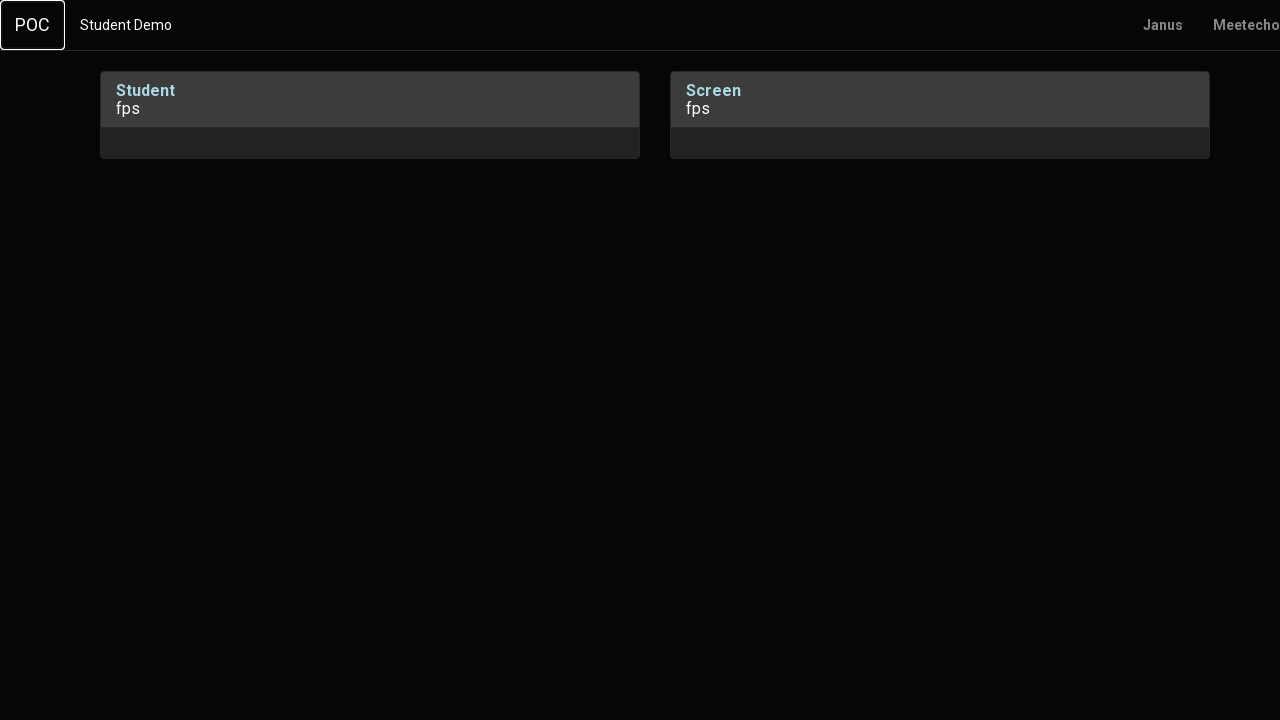

Waited 1 second after Tab key press
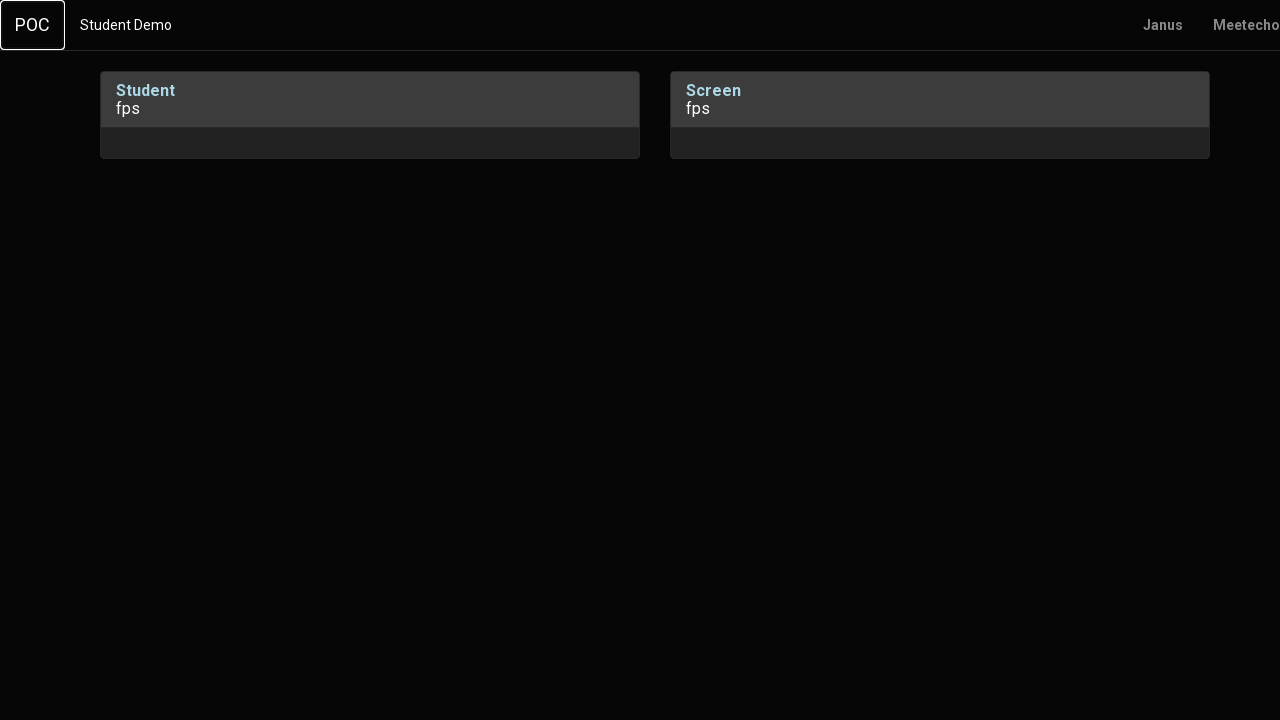

Pressed Enter key to confirm first dialog
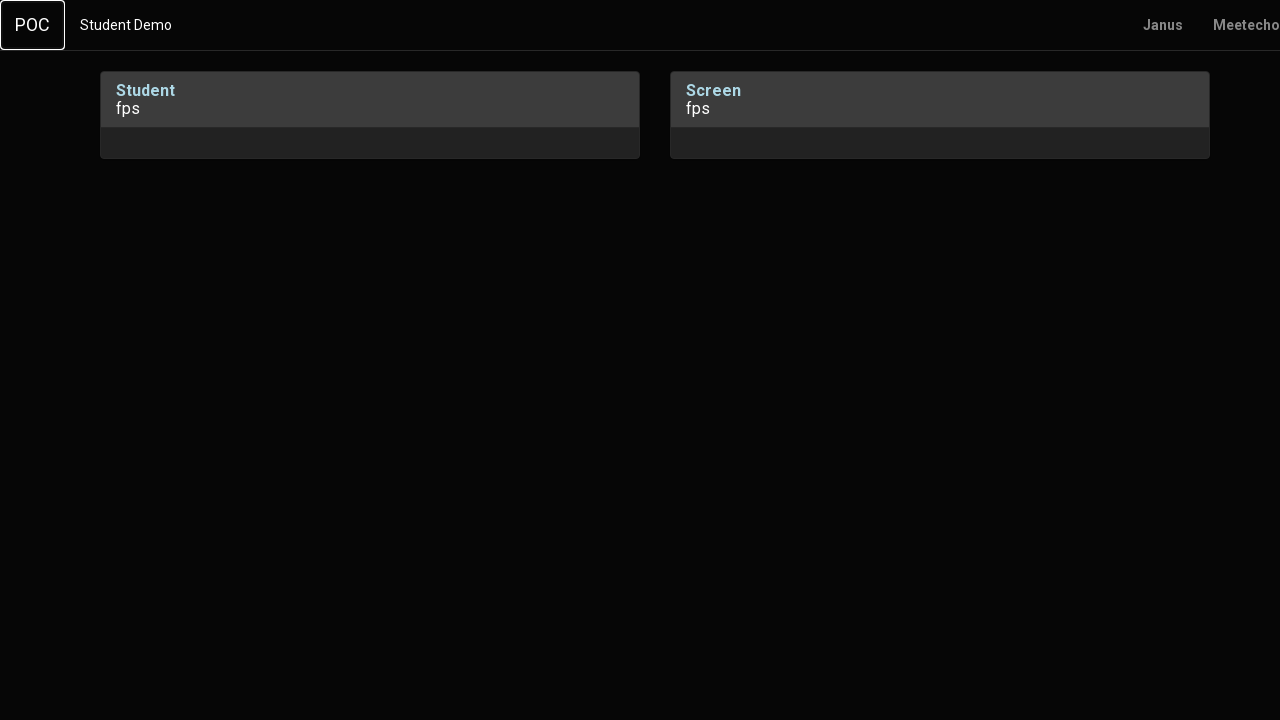

Waited 2 seconds after first Enter key press
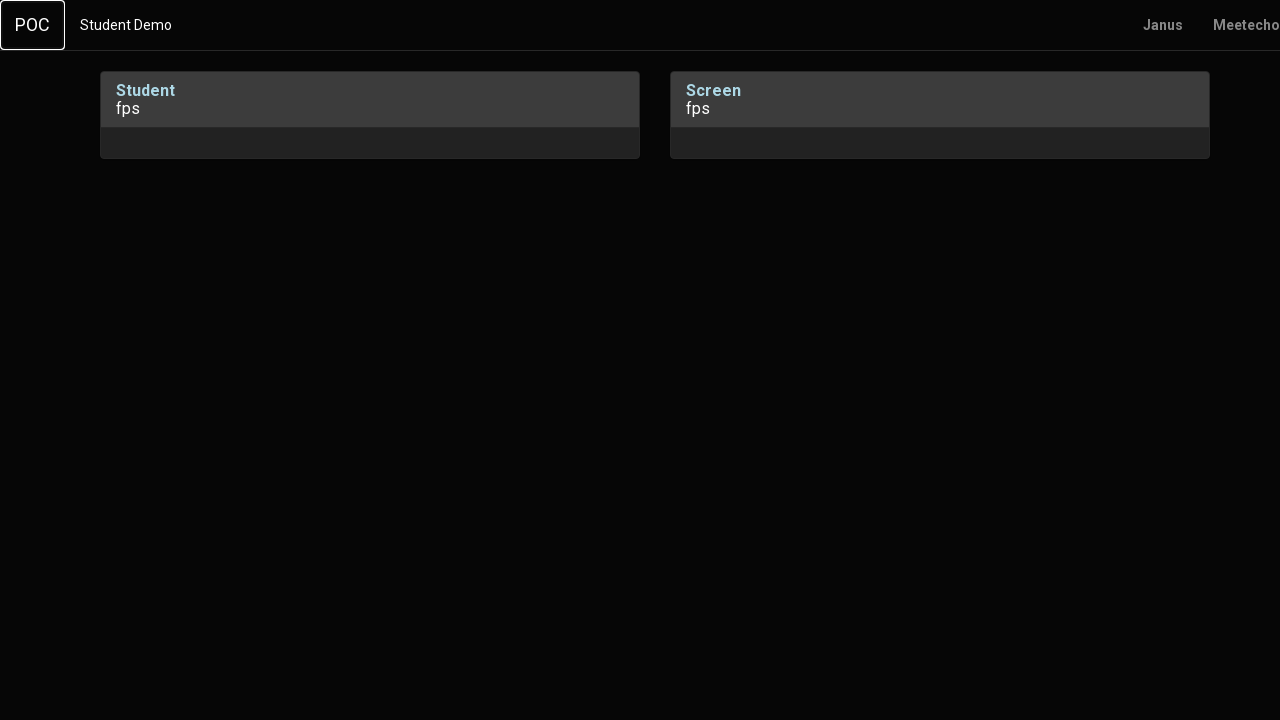

Pressed Tab key to navigate to next dialog element
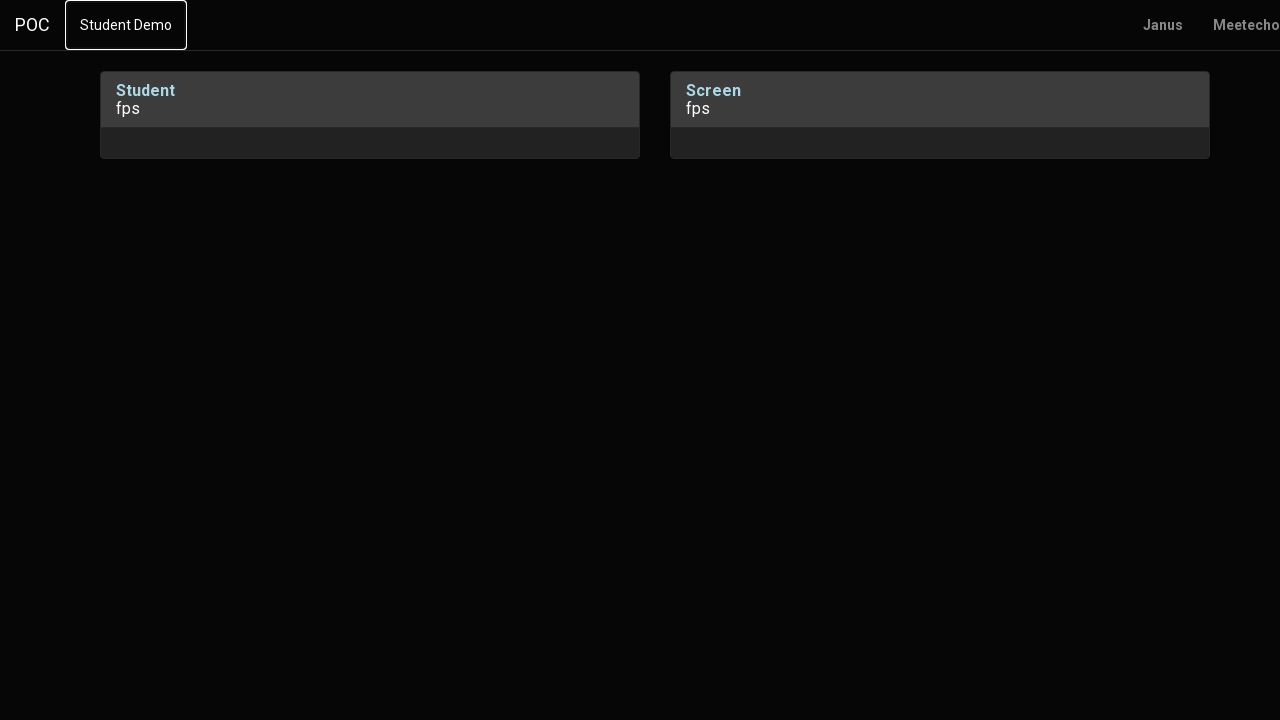

Waited 1 second after second Tab key press
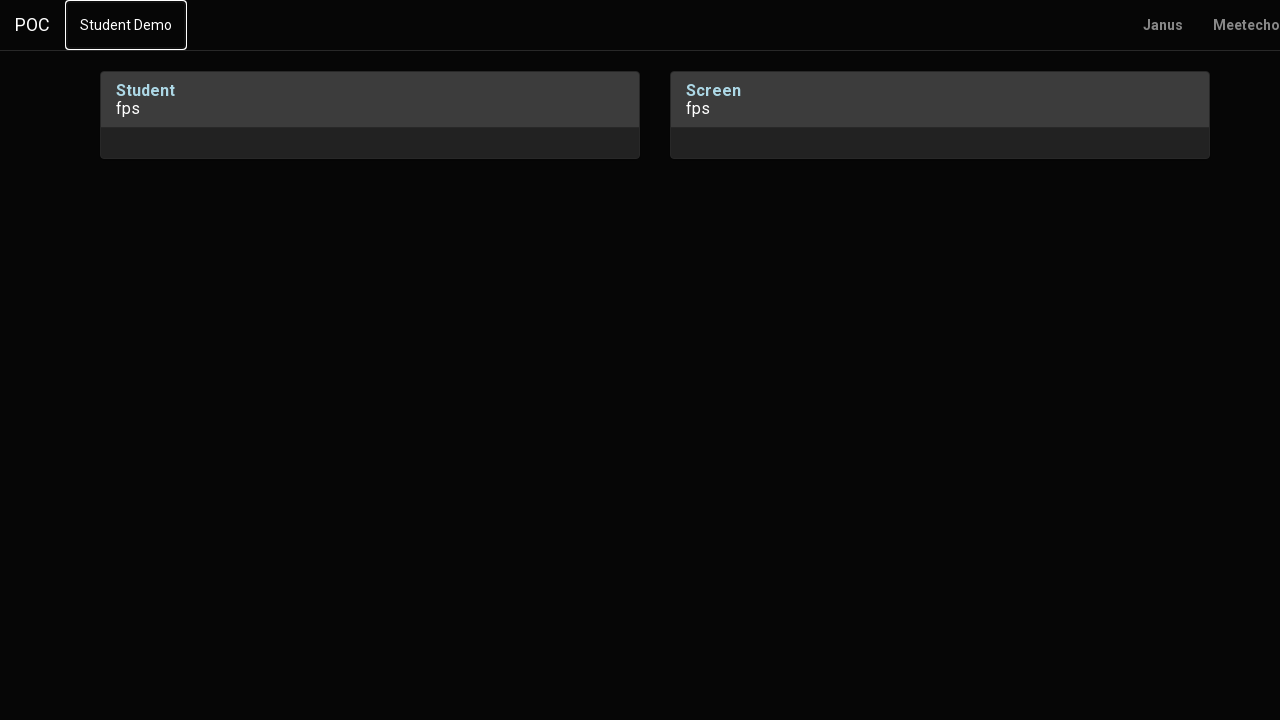

Pressed Tab key again to continue navigating permissions
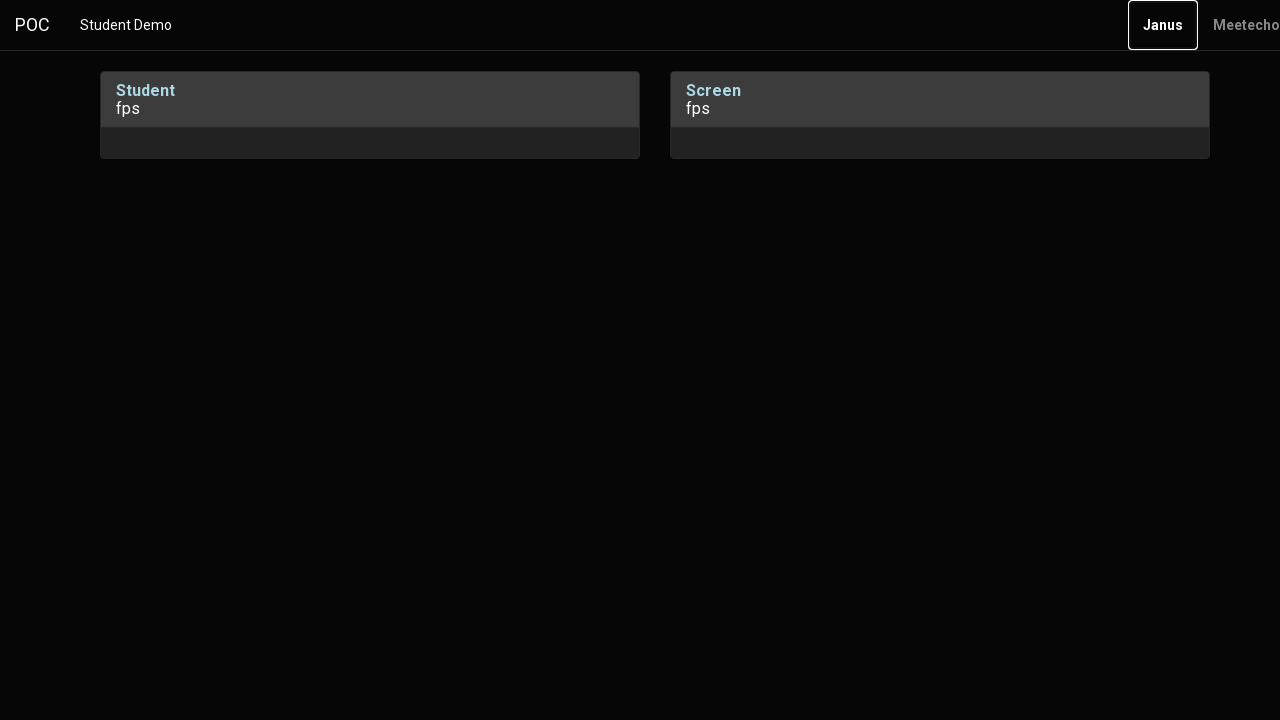

Waited 2 seconds after third Tab key press
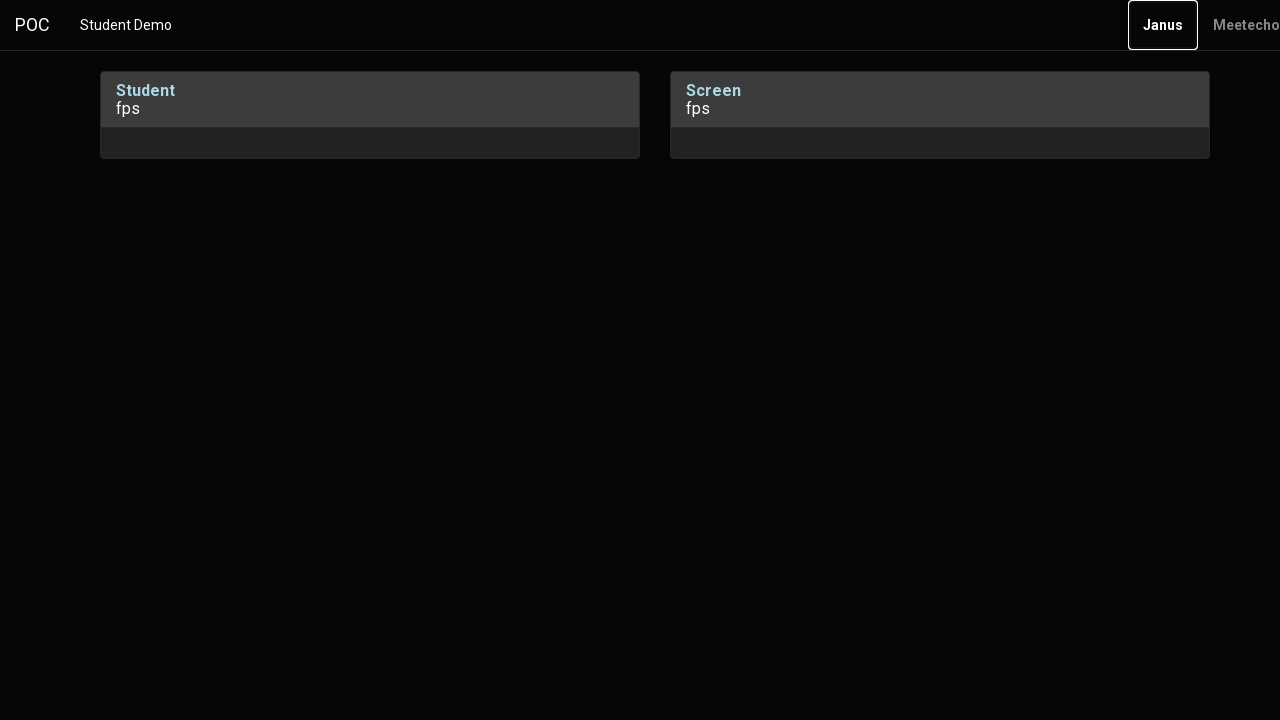

Pressed Enter key to confirm final permission dialog
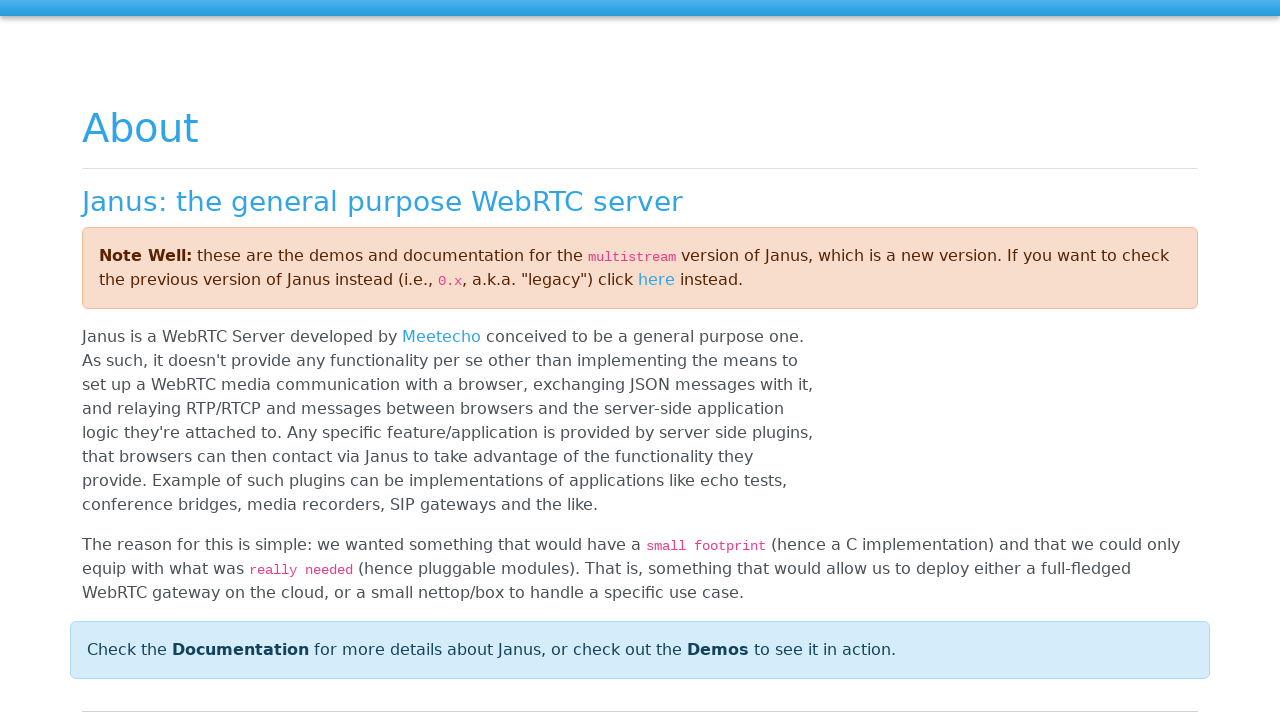

Waited 5 seconds for live student session to fully load
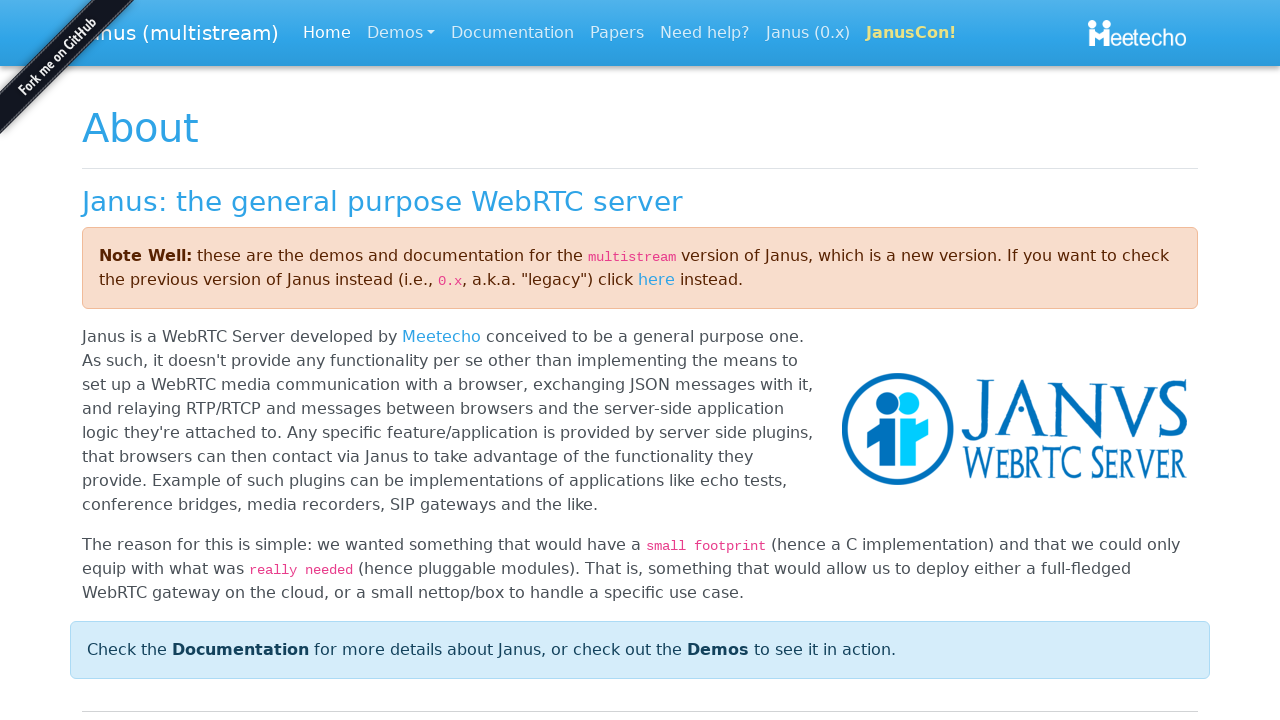

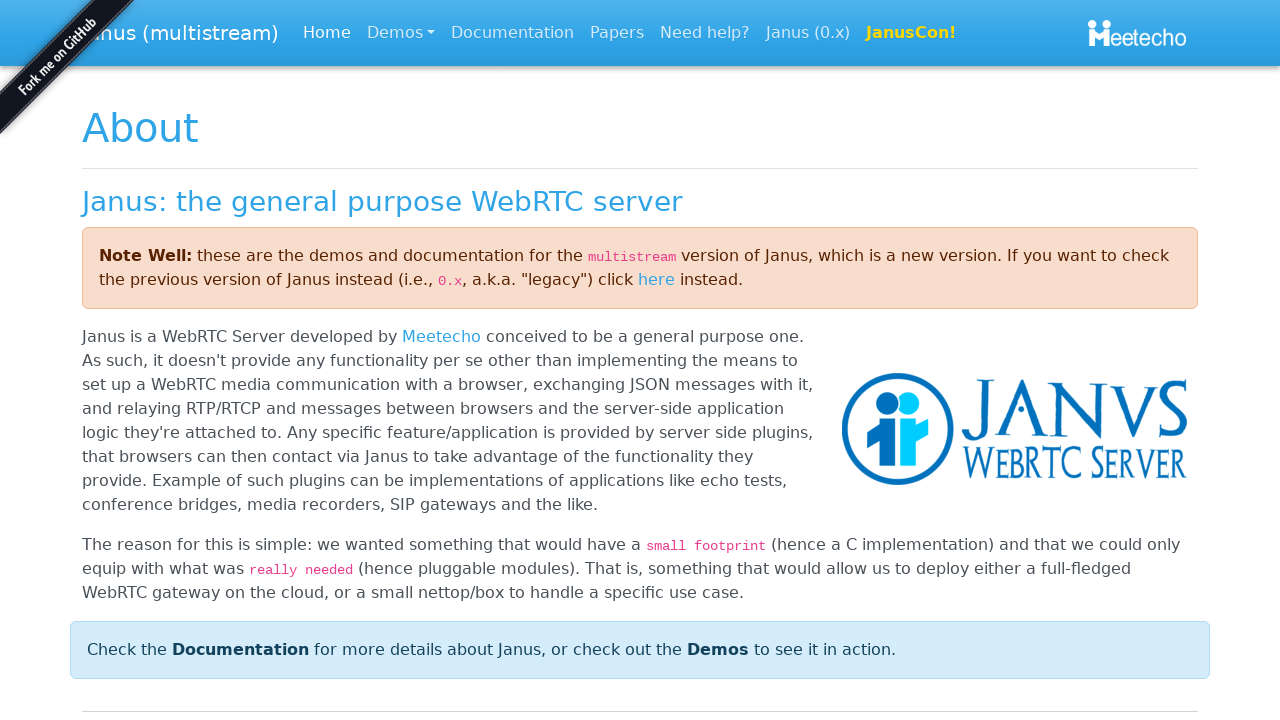